Tests the Playwright documentation site by clicking on the "Get started" link and verifying navigation to the intro page

Starting URL: https://playwright.dev/

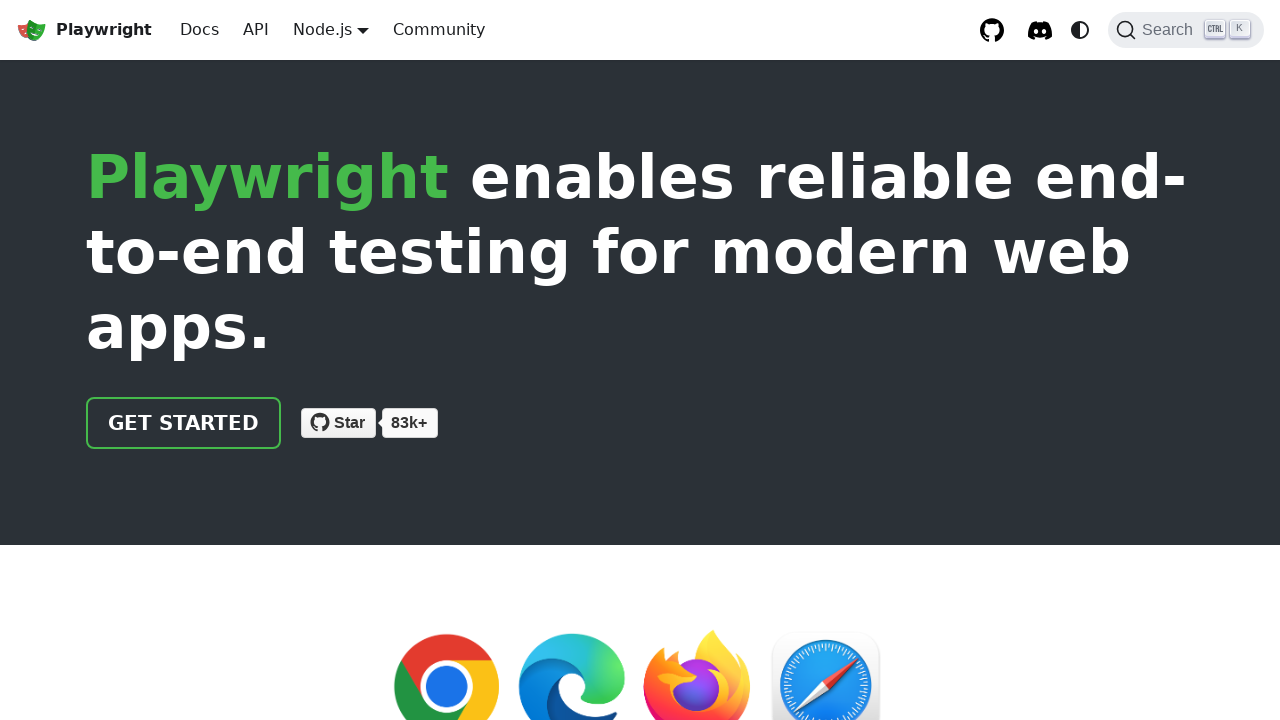

Waited for 'Get started' text to be visible on Playwright documentation site
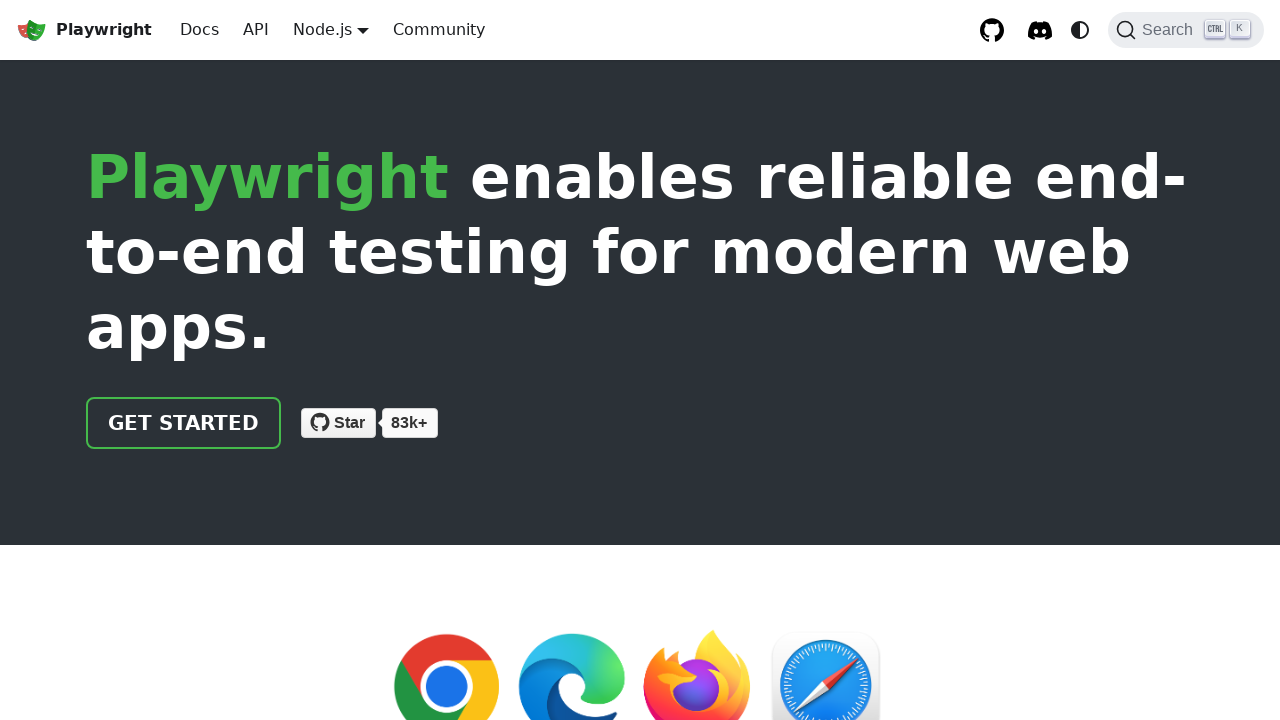

Clicked the 'Get started' link at (184, 423) on internal:text="Get started"i
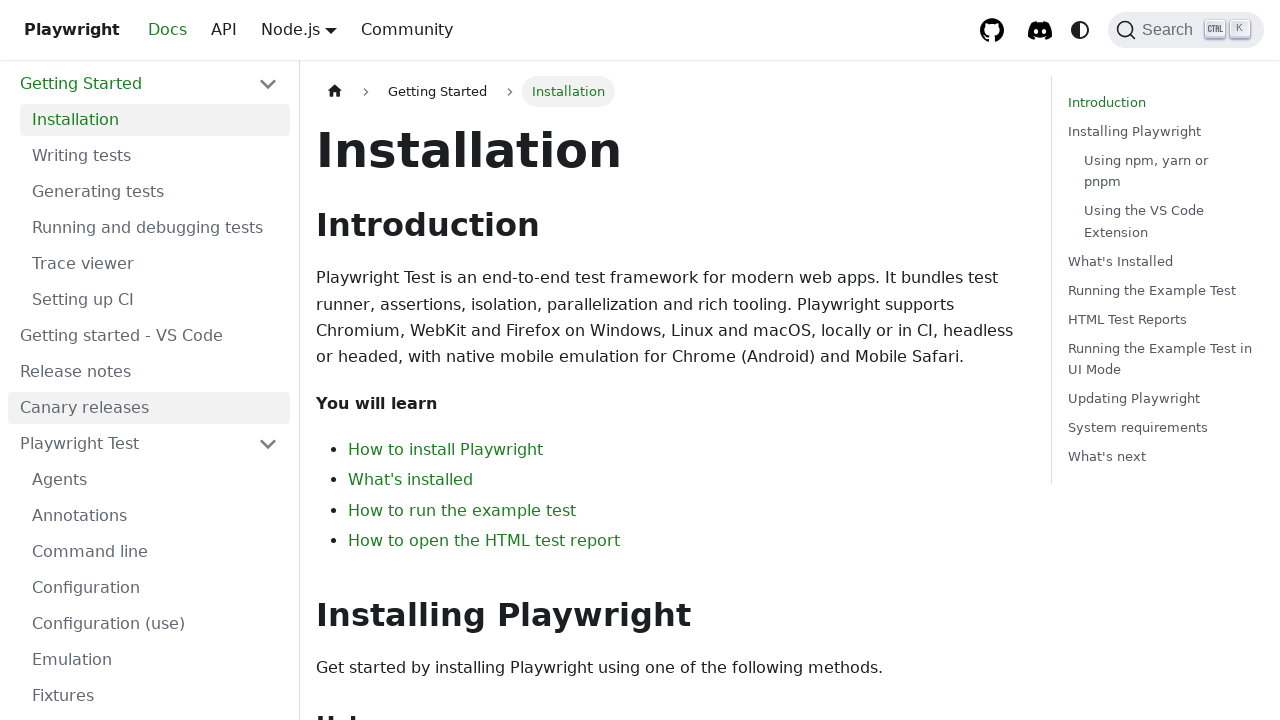

Verified navigation to intro page - URL contains '/intro'
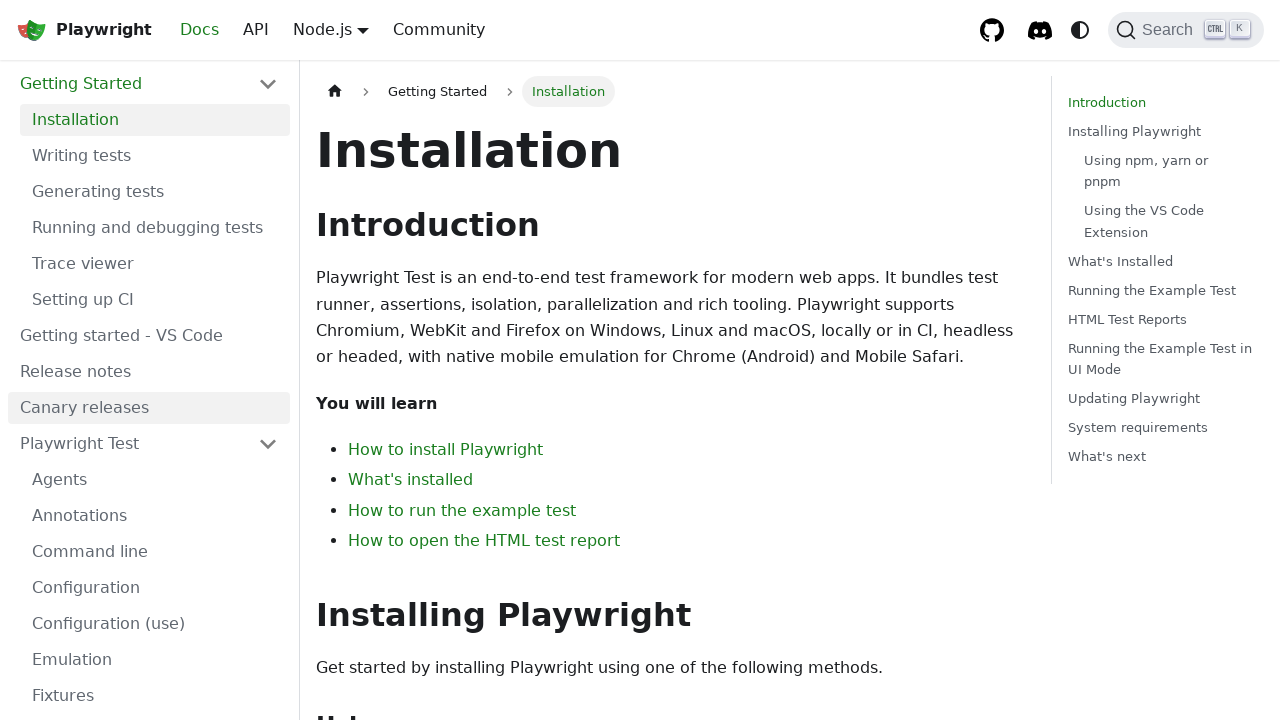

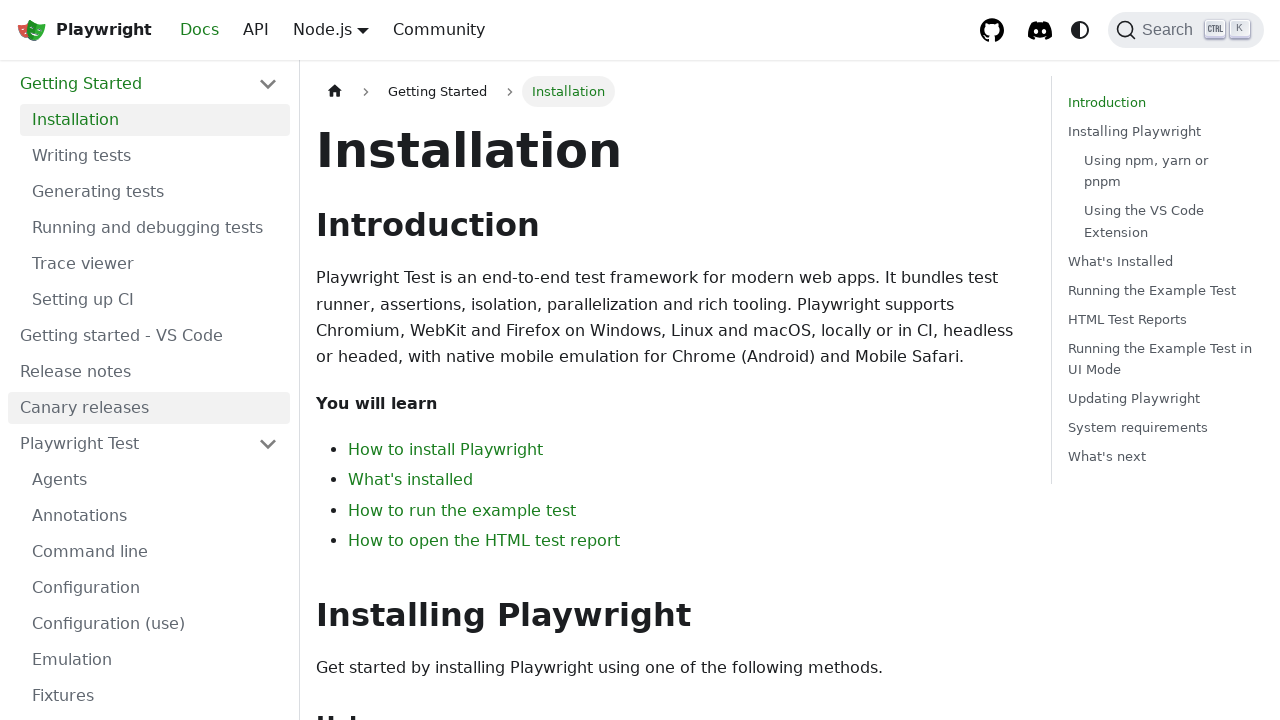